Tests the AngularJS homepage greeting feature using Page Object pattern by entering a name and verifying the greeting displays correctly

Starting URL: http://www.angularjs.org

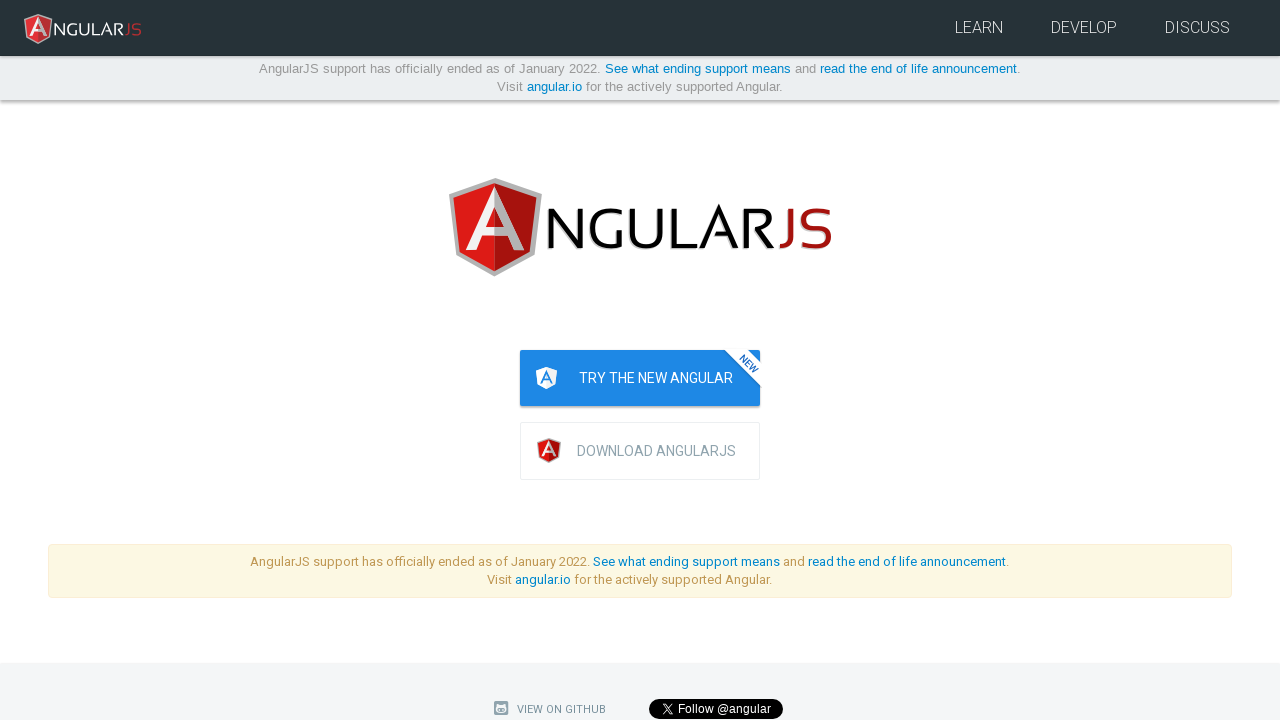

Filled name input field with 'Julie' on input[ng-model='yourName']
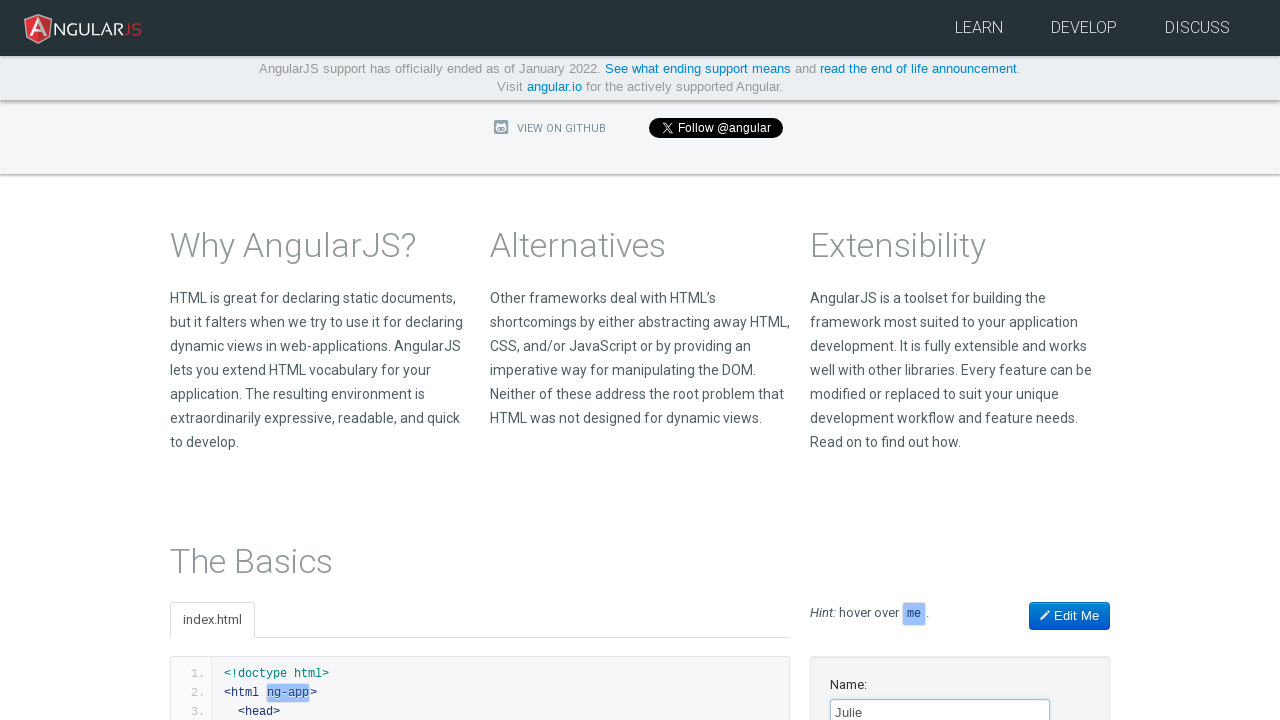

Verified greeting 'Hello Julie!' is displayed
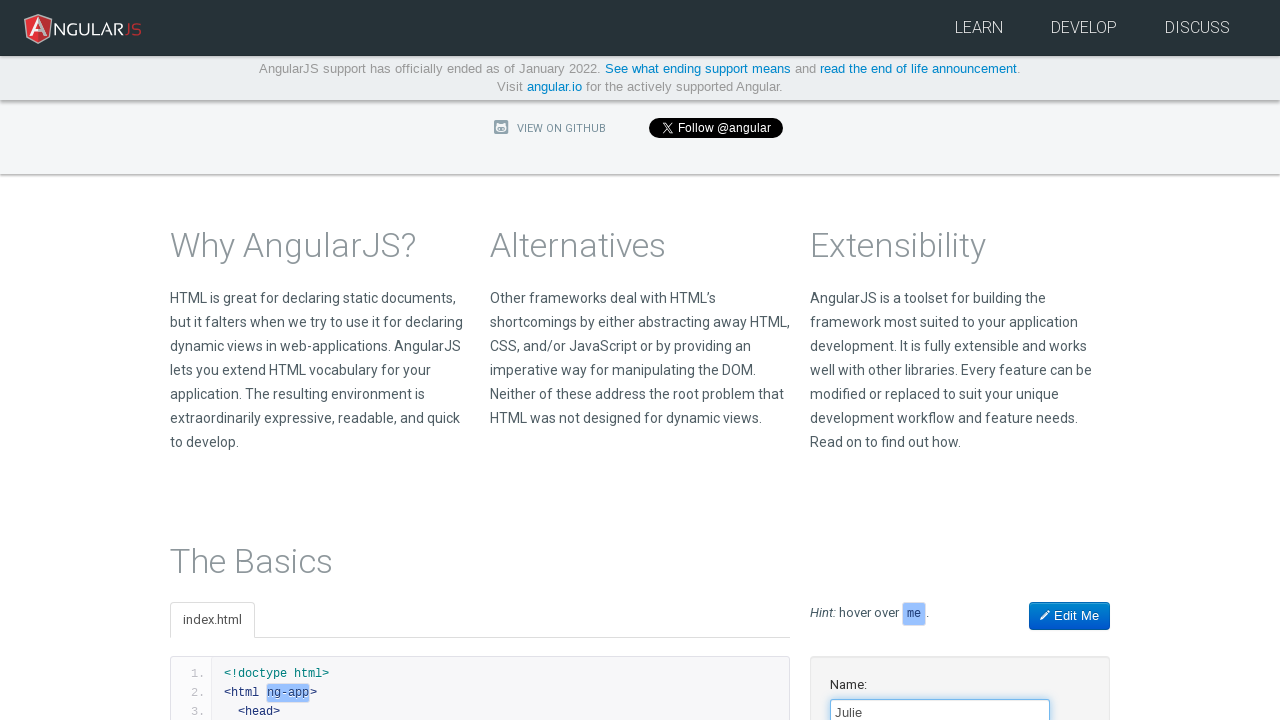

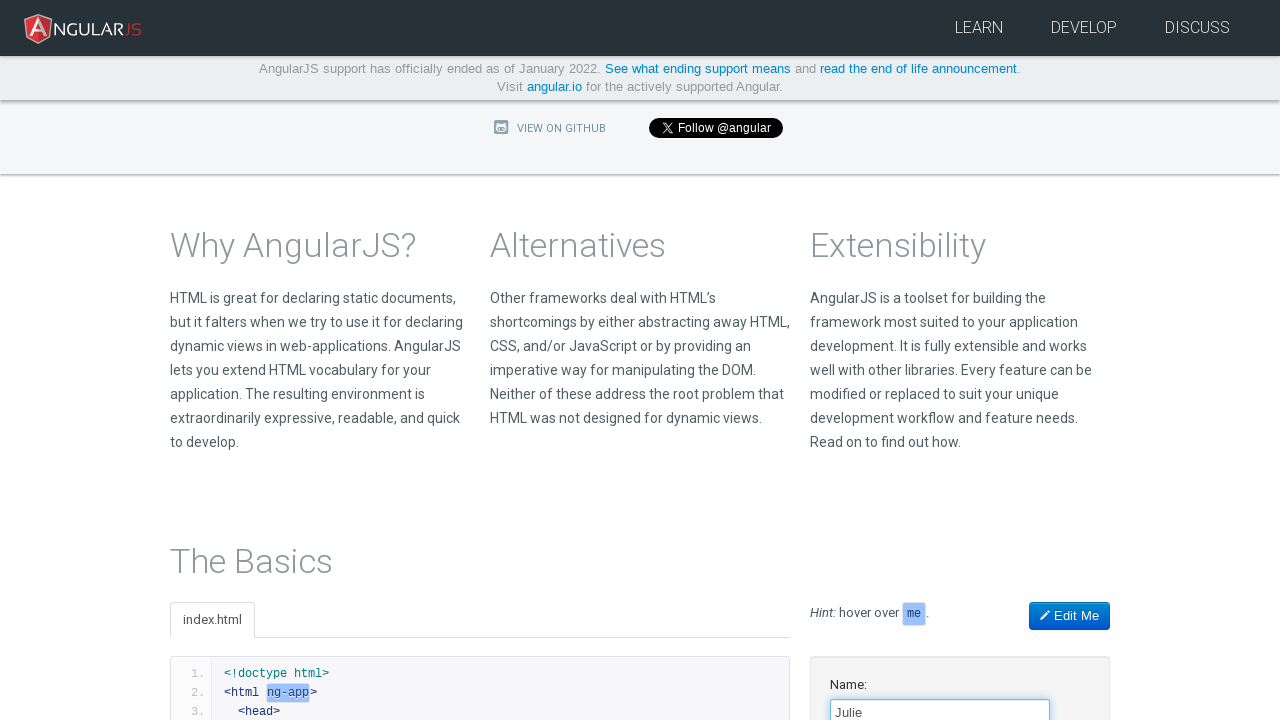